Tests that a todo item is removed when edited to an empty string.

Starting URL: https://demo.playwright.dev/todomvc

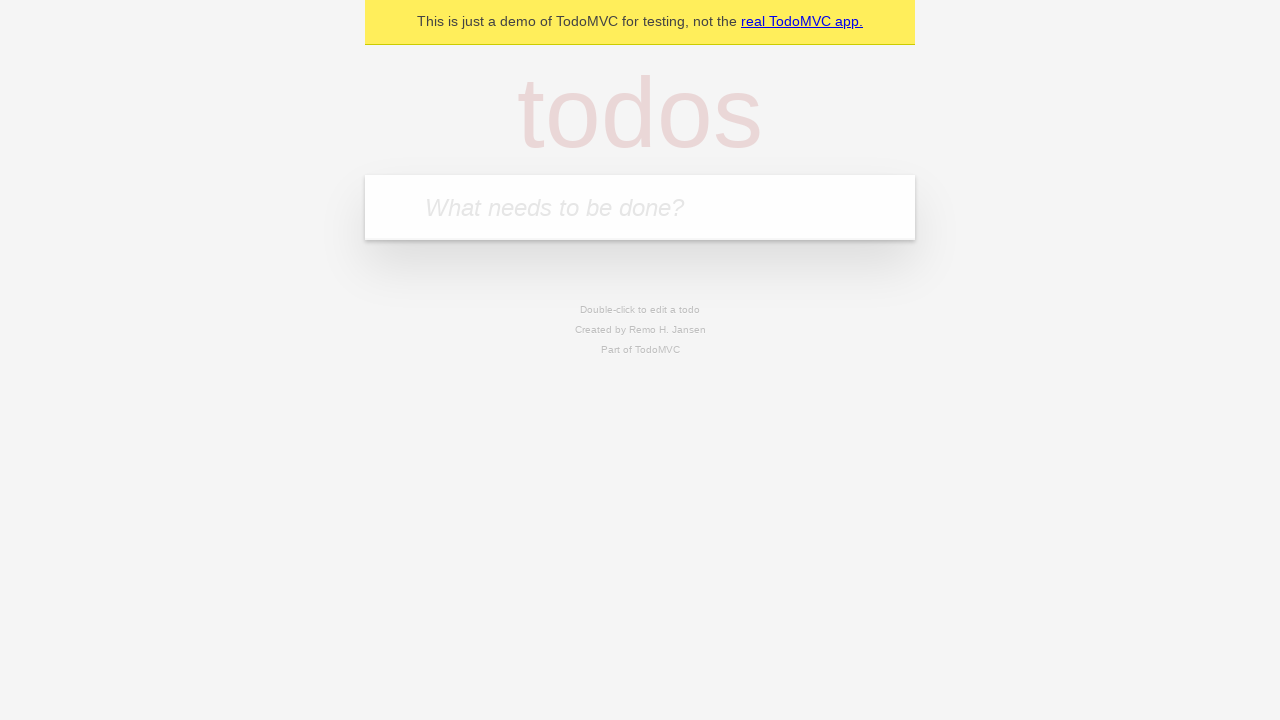

Filled todo input with 'buy some cheese' on internal:attr=[placeholder="What needs to be done?"i]
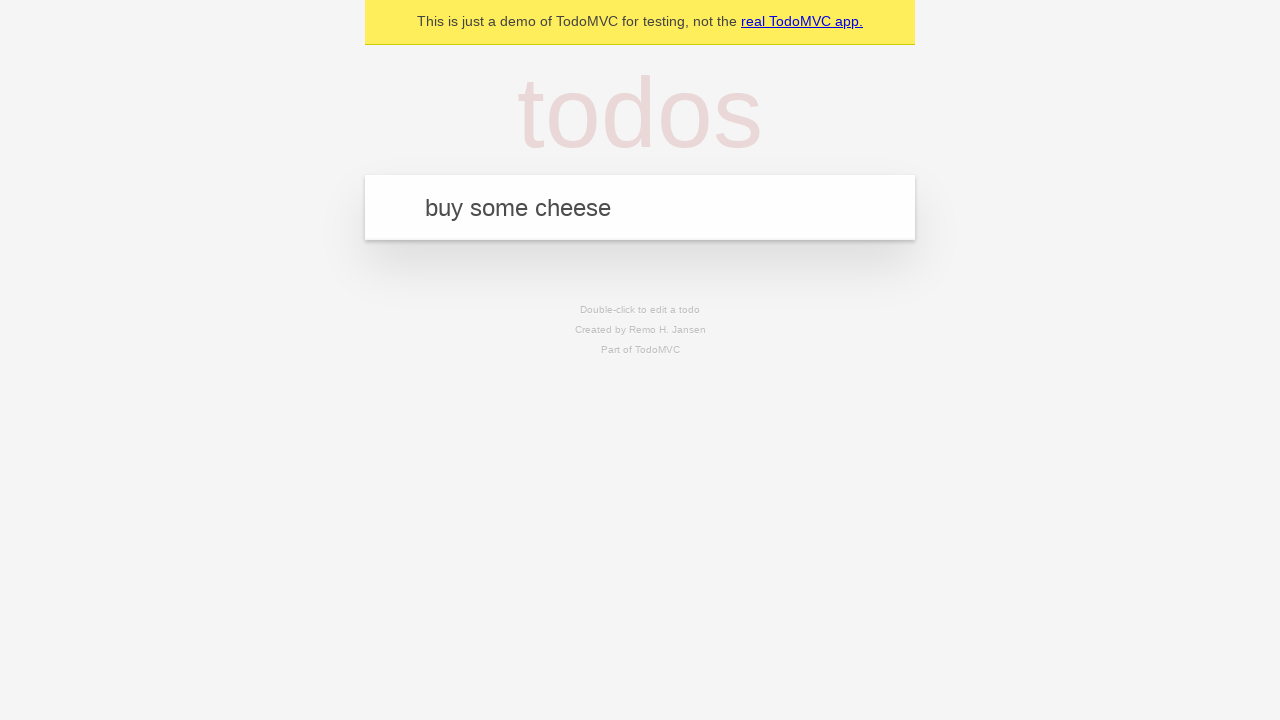

Pressed Enter to add first todo item on internal:attr=[placeholder="What needs to be done?"i]
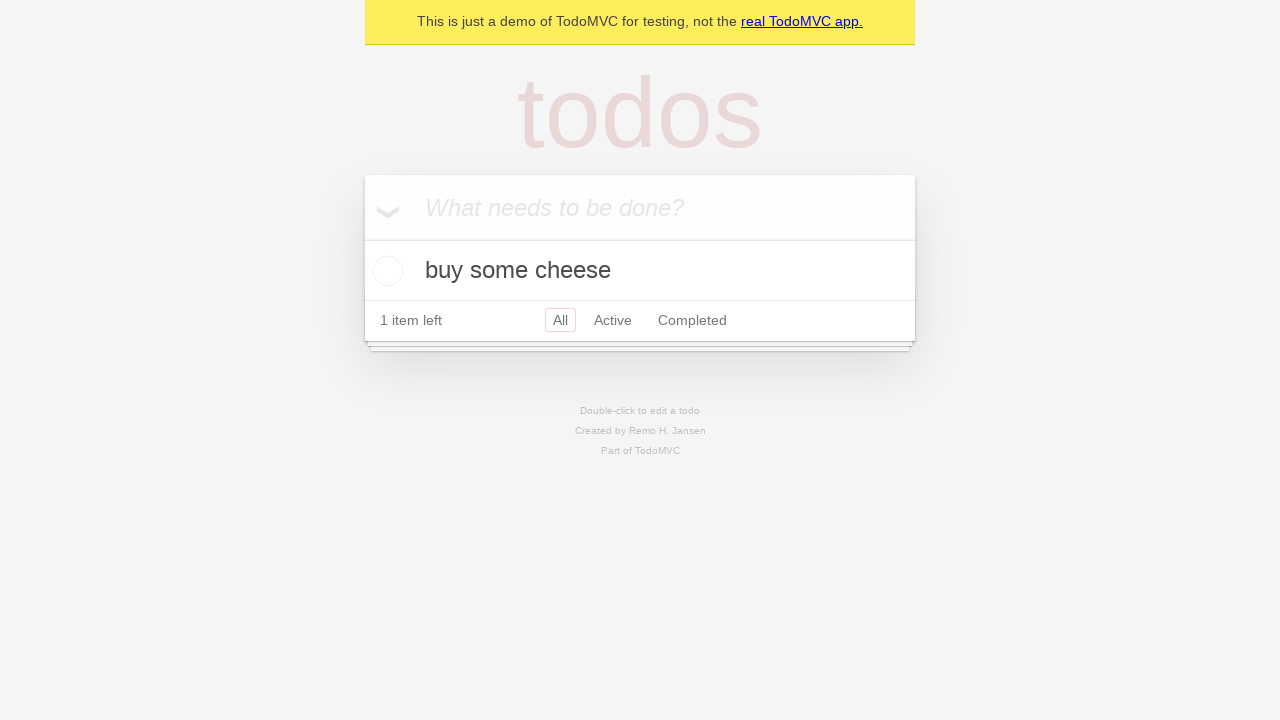

Filled todo input with 'feed the cat' on internal:attr=[placeholder="What needs to be done?"i]
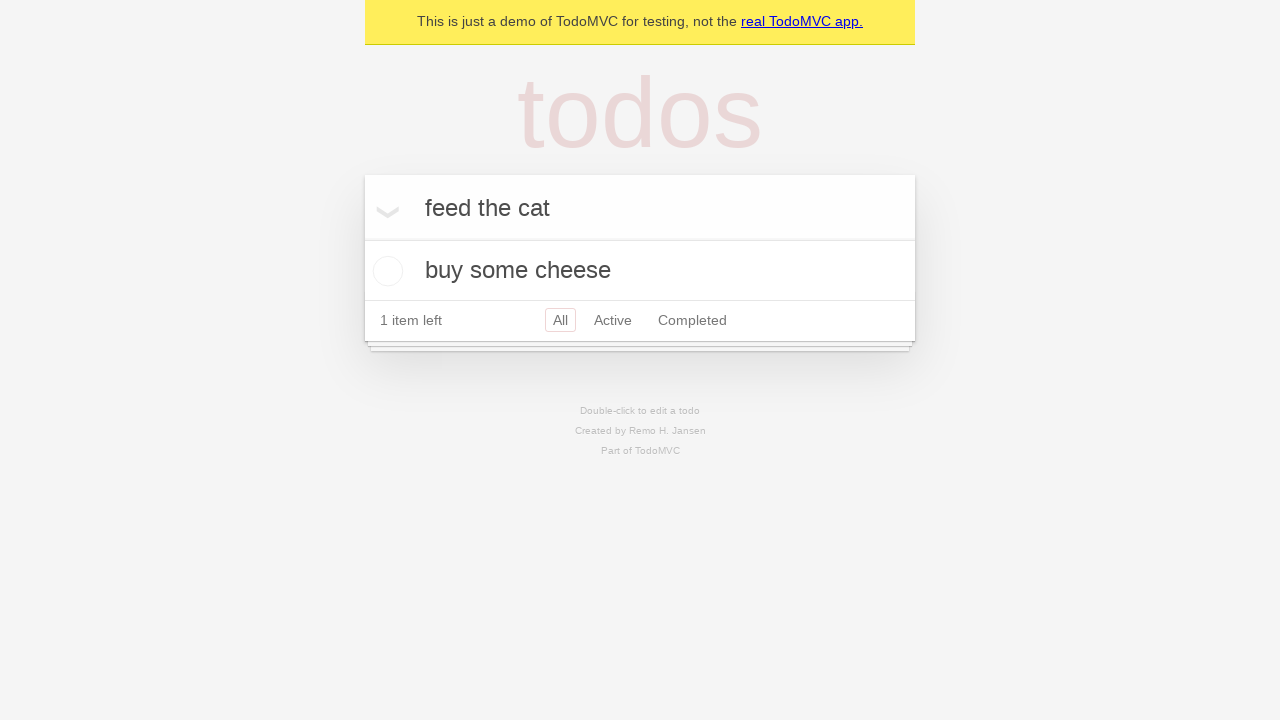

Pressed Enter to add second todo item on internal:attr=[placeholder="What needs to be done?"i]
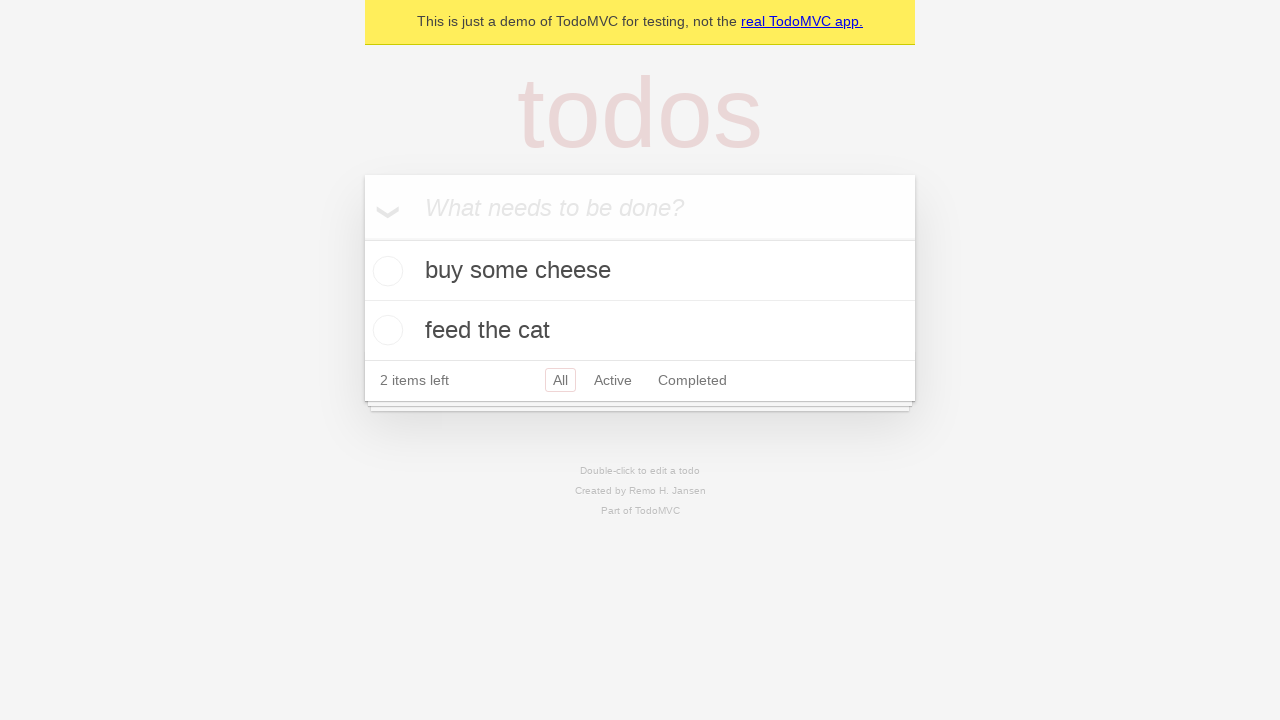

Filled todo input with 'book a doctors appointment' on internal:attr=[placeholder="What needs to be done?"i]
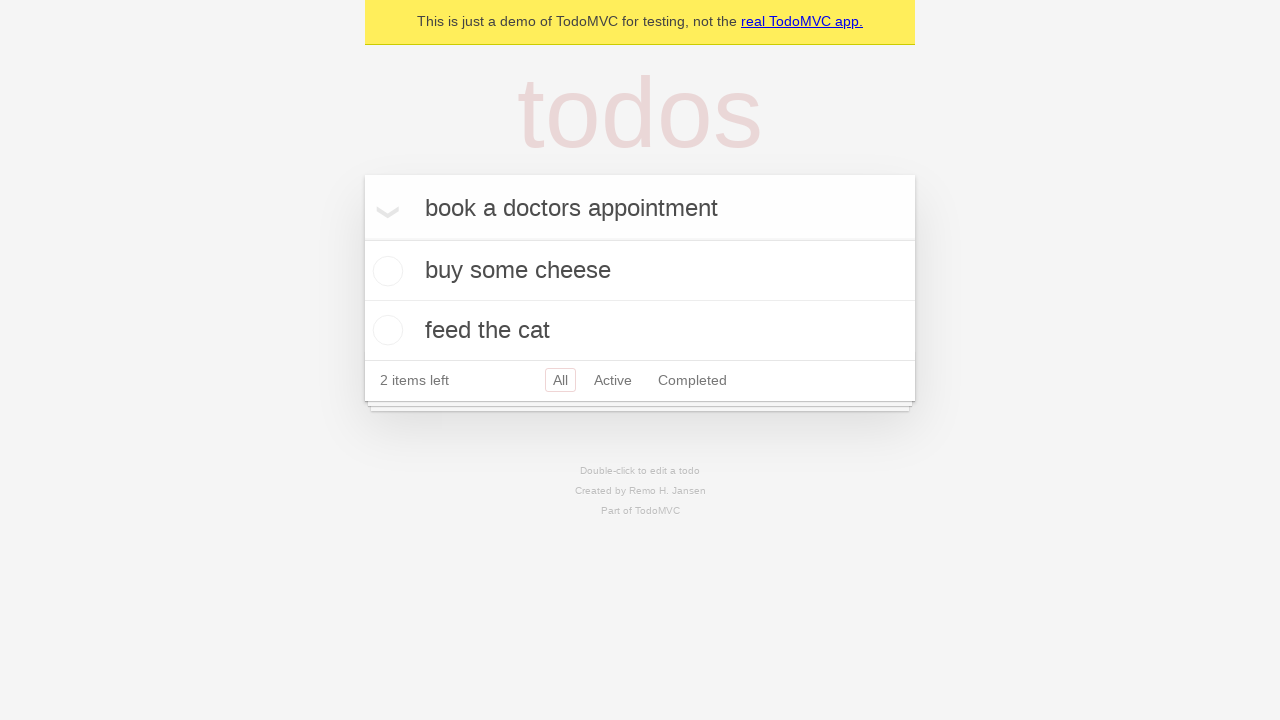

Pressed Enter to add third todo item on internal:attr=[placeholder="What needs to be done?"i]
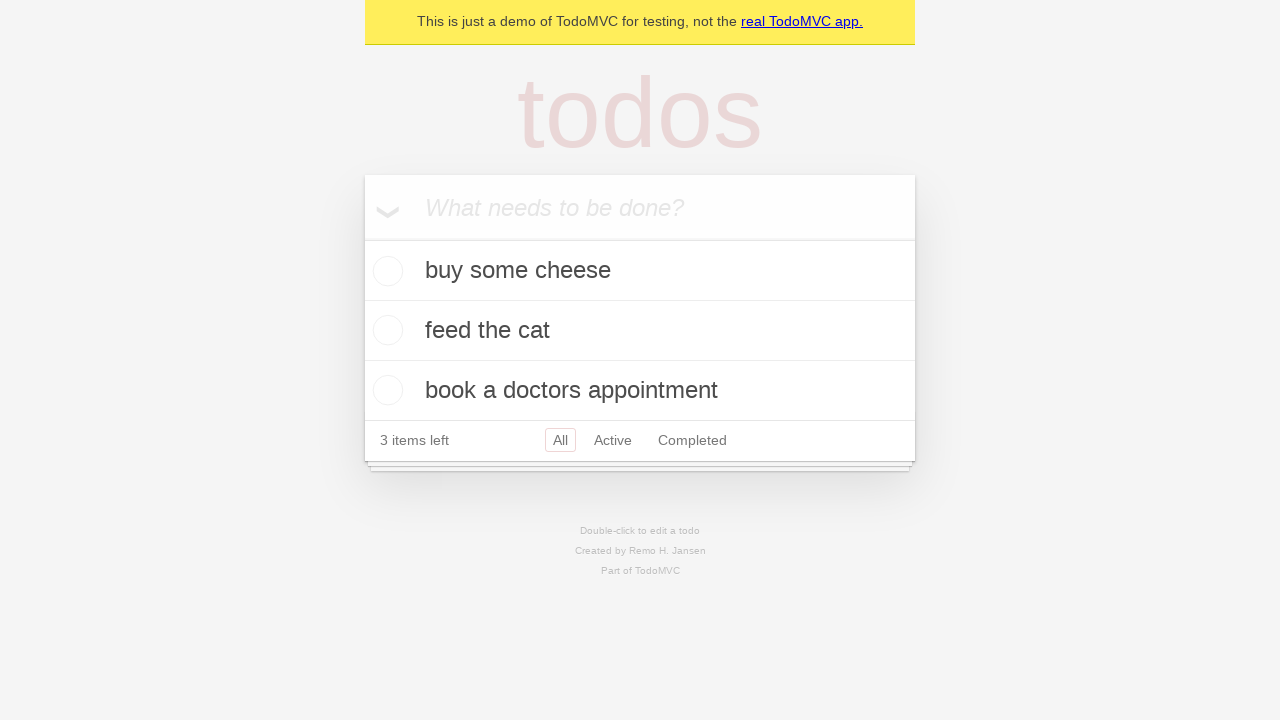

Double-clicked second todo item to enter edit mode at (640, 331) on internal:testid=[data-testid="todo-item"s] >> nth=1
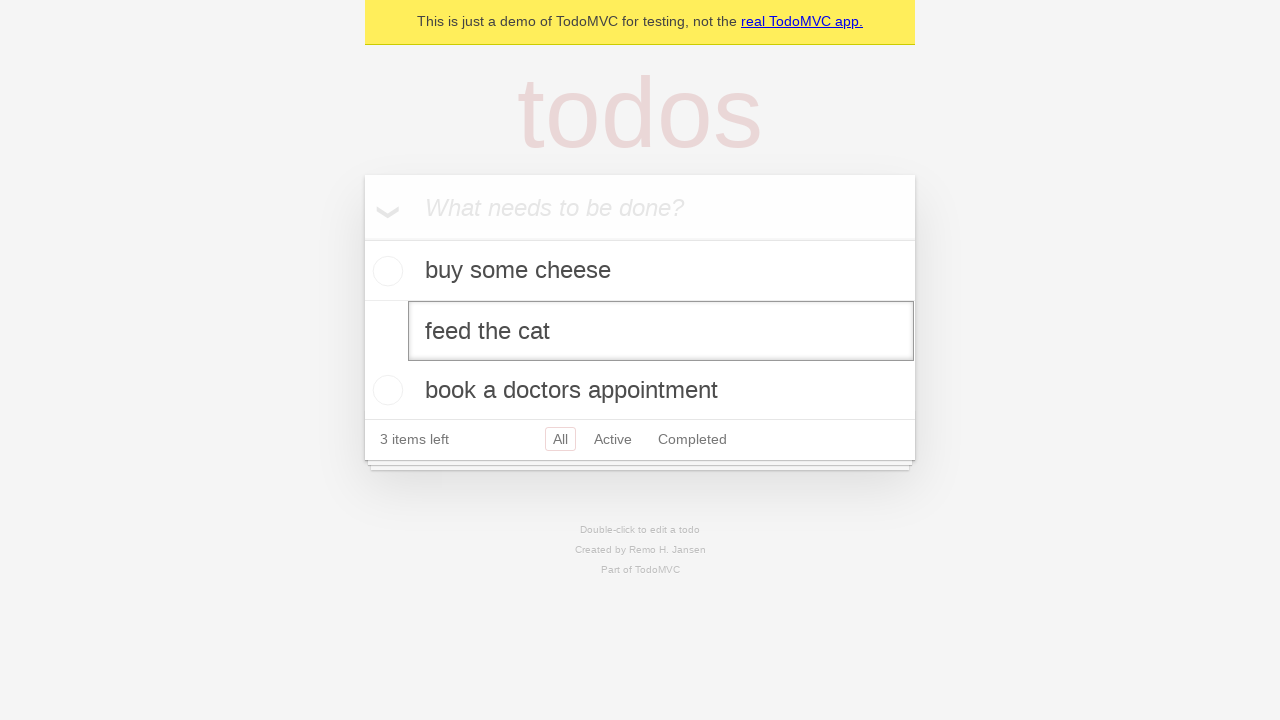

Cleared the text of the second todo item by filling with empty string on internal:testid=[data-testid="todo-item"s] >> nth=1 >> internal:role=textbox[nam
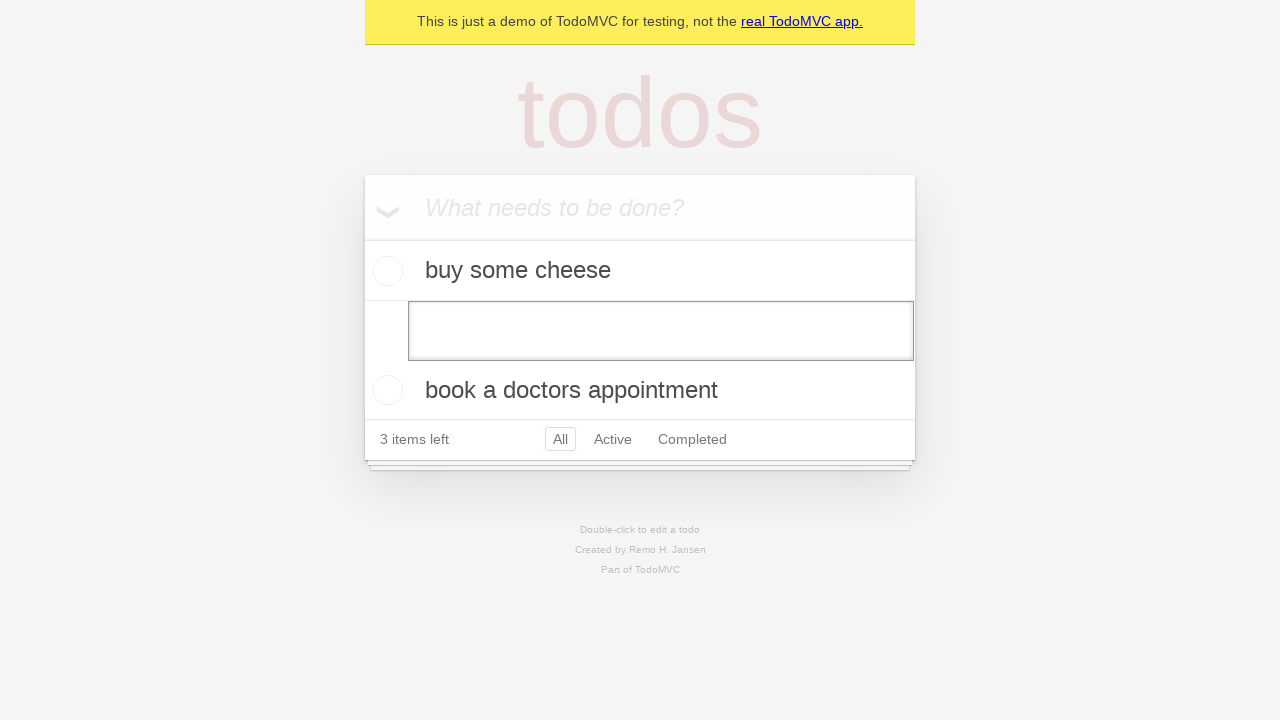

Pressed Enter to confirm edit, removing the todo item on internal:testid=[data-testid="todo-item"s] >> nth=1 >> internal:role=textbox[nam
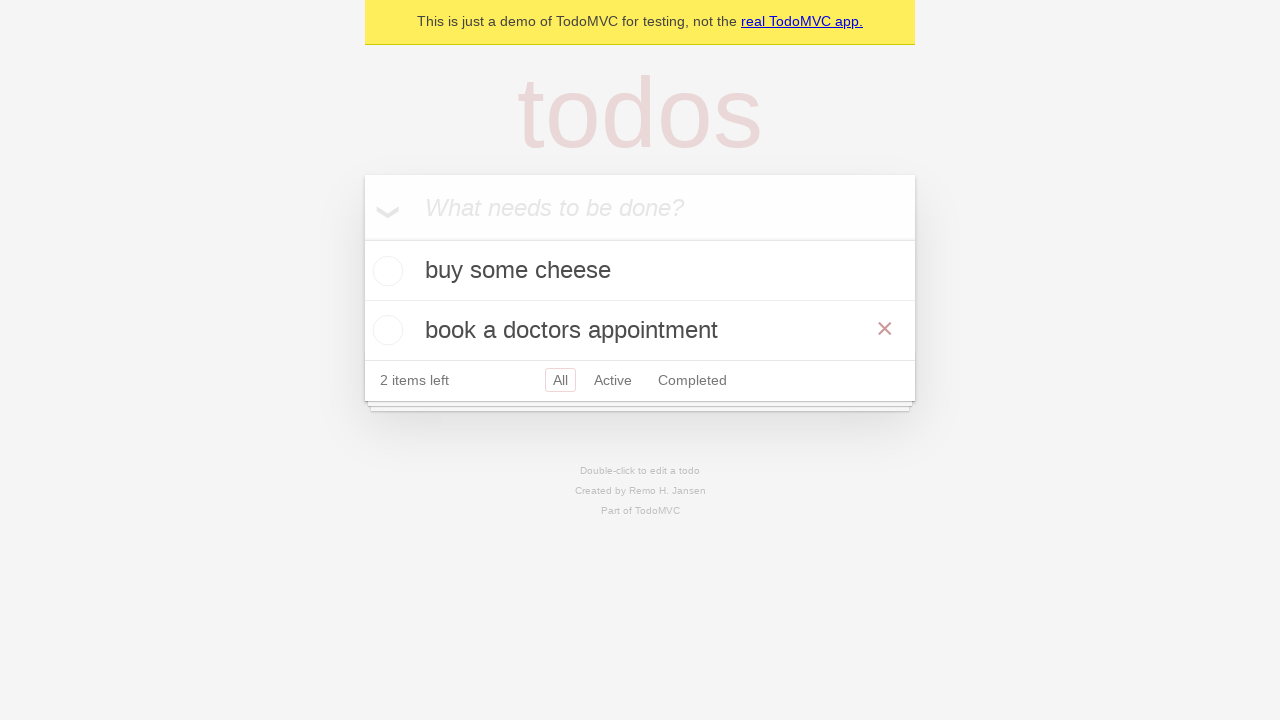

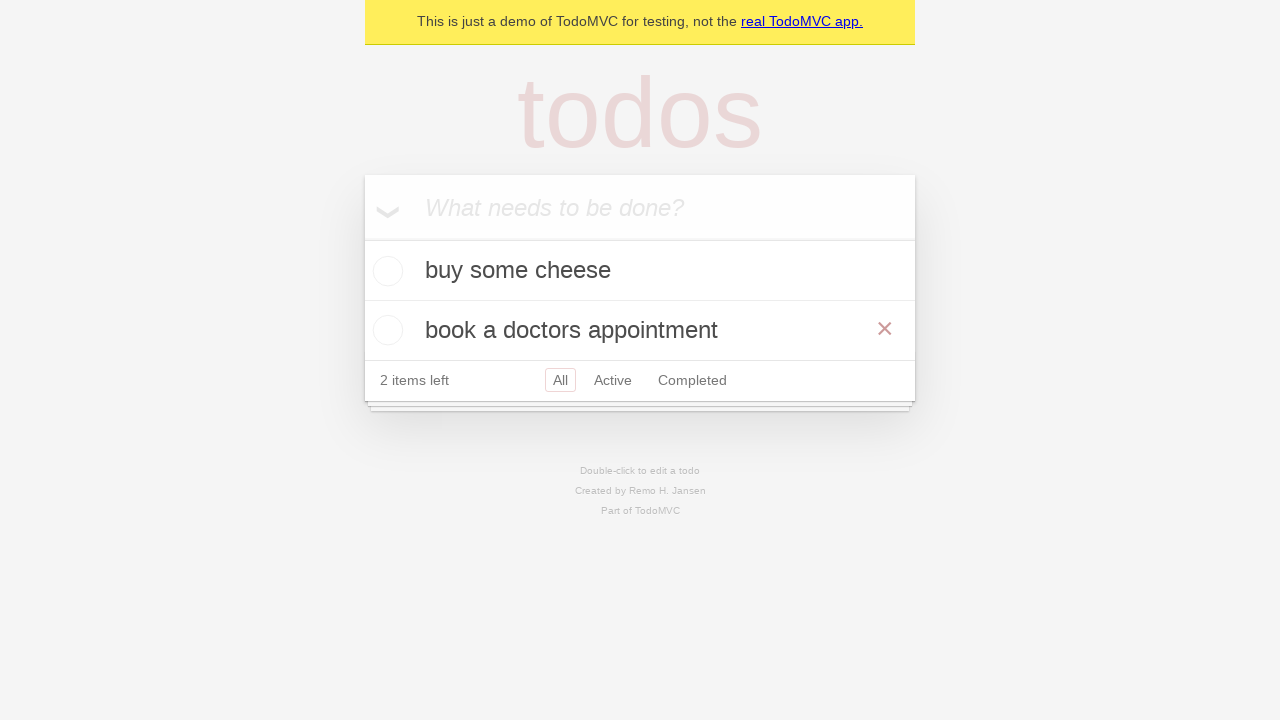